Tests dropdown selection functionality by selecting the "Student" option from a dropdown menu on a practice login page

Starting URL: https://rahulshettyacademy.com/loginpagePractise

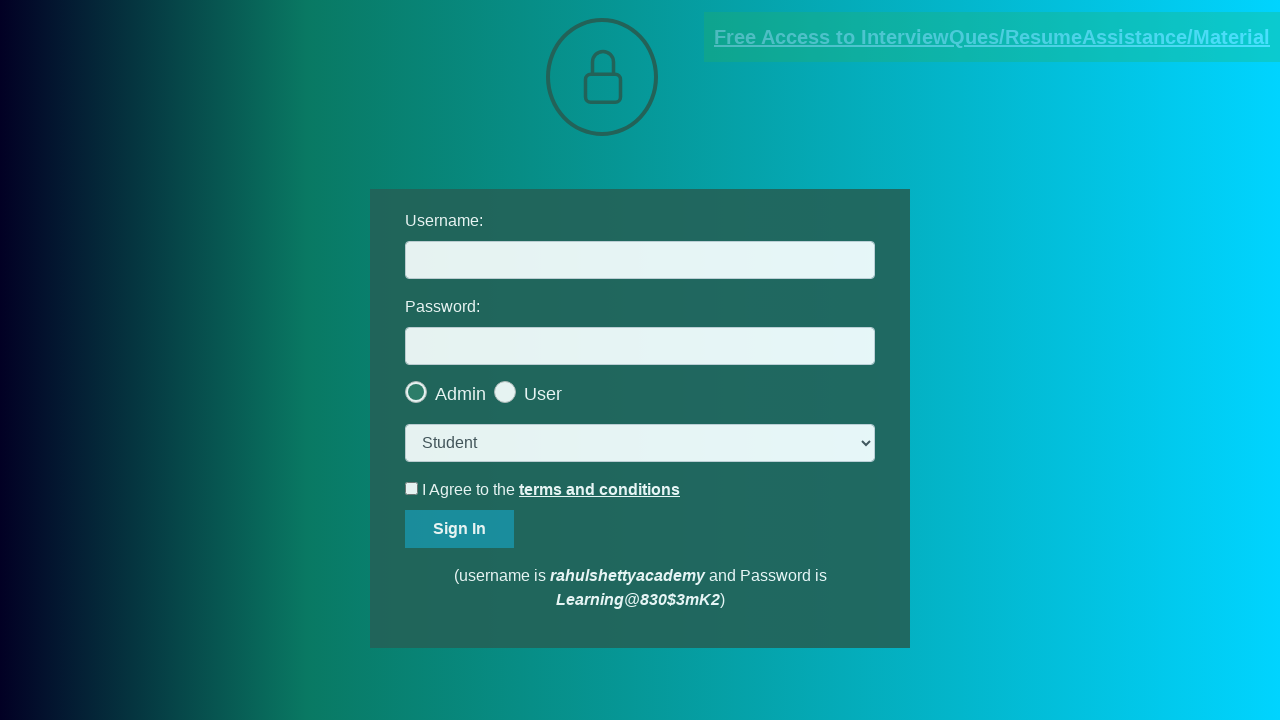

Navigated to practice login page
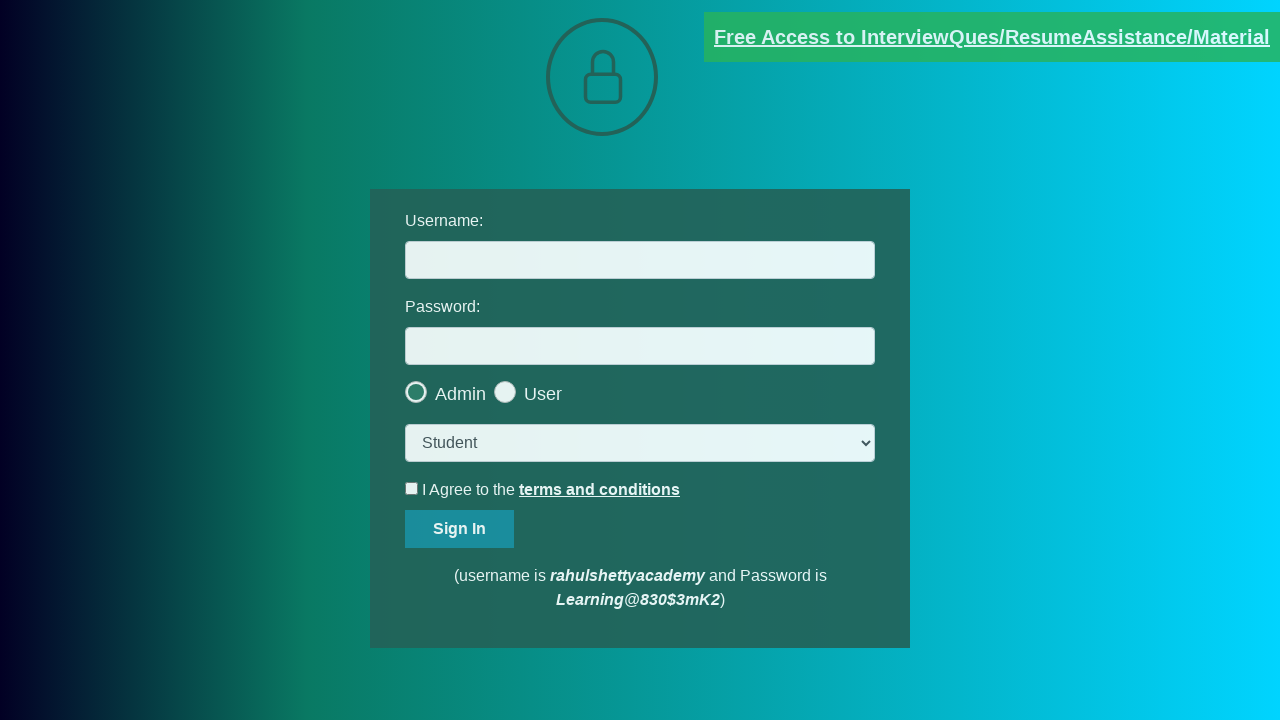

Selected 'Student' option from dropdown menu on #login-form > div:nth-child(5) > select
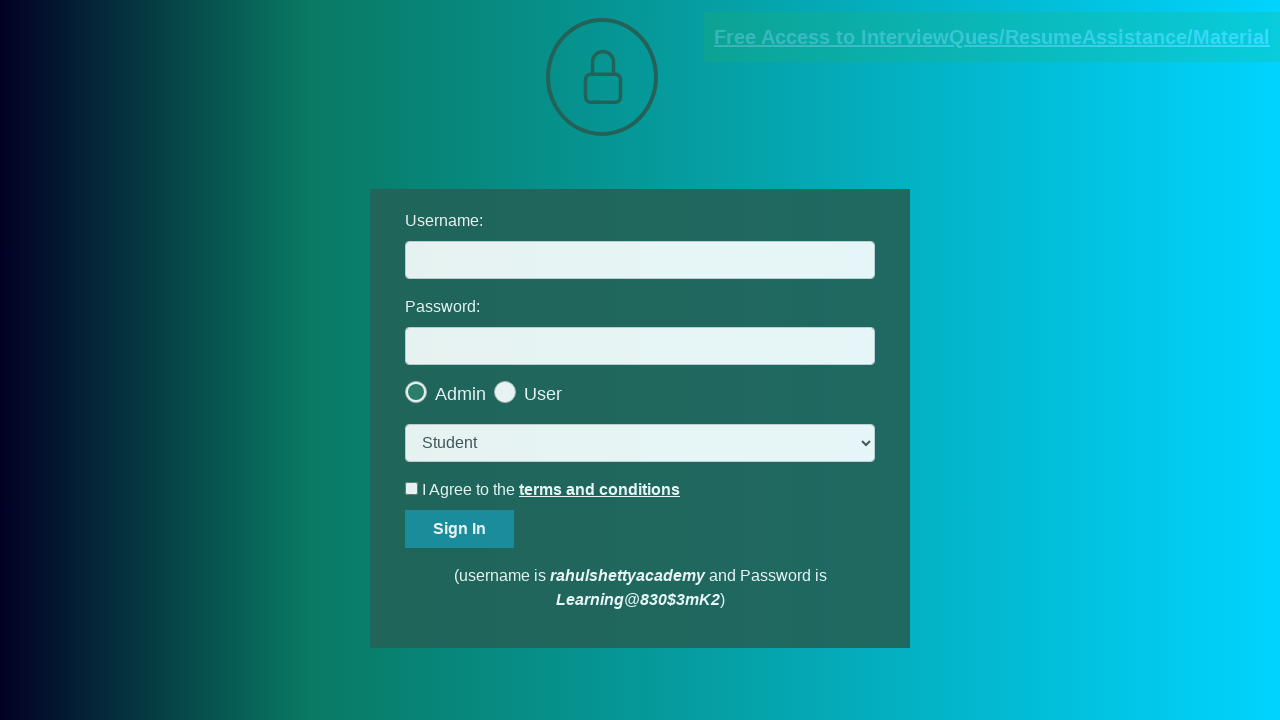

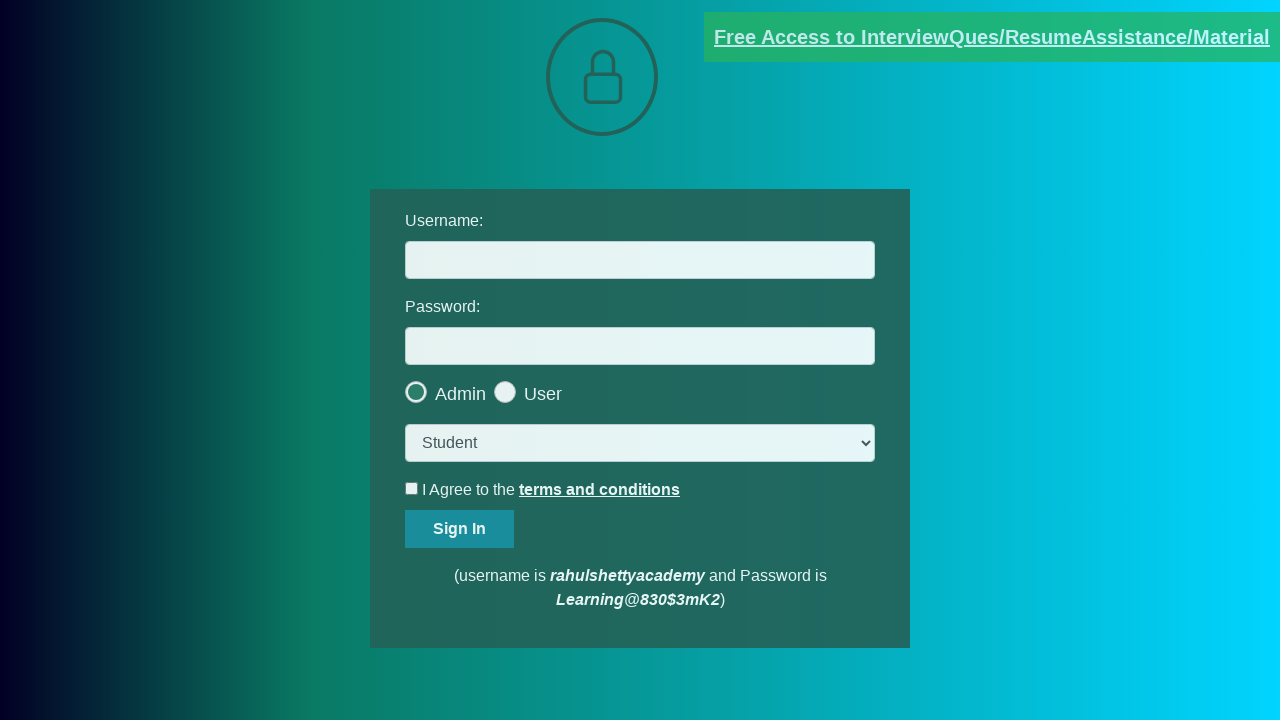